Tests the registration form on ParaBank by filling in the first name and last name fields

Starting URL: https://parabank.parasoft.com/parabank/register.htm

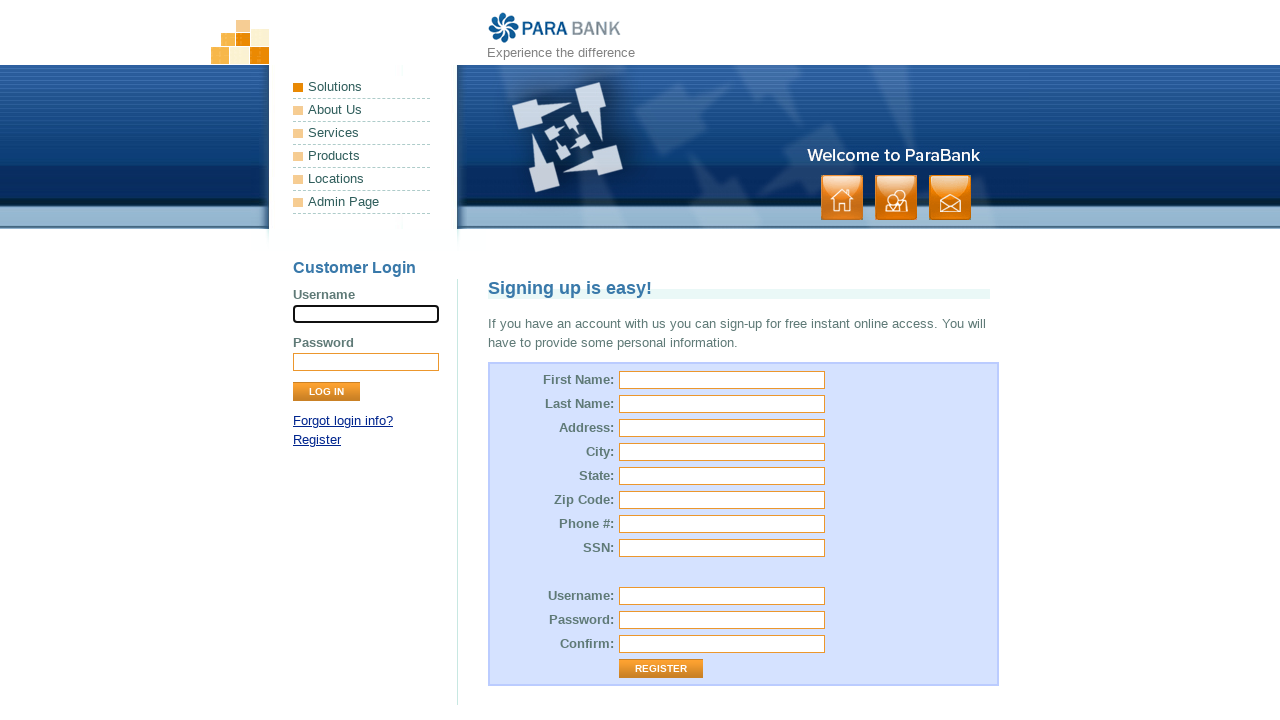

Filled first name field with 'John' on #customer\.firstName
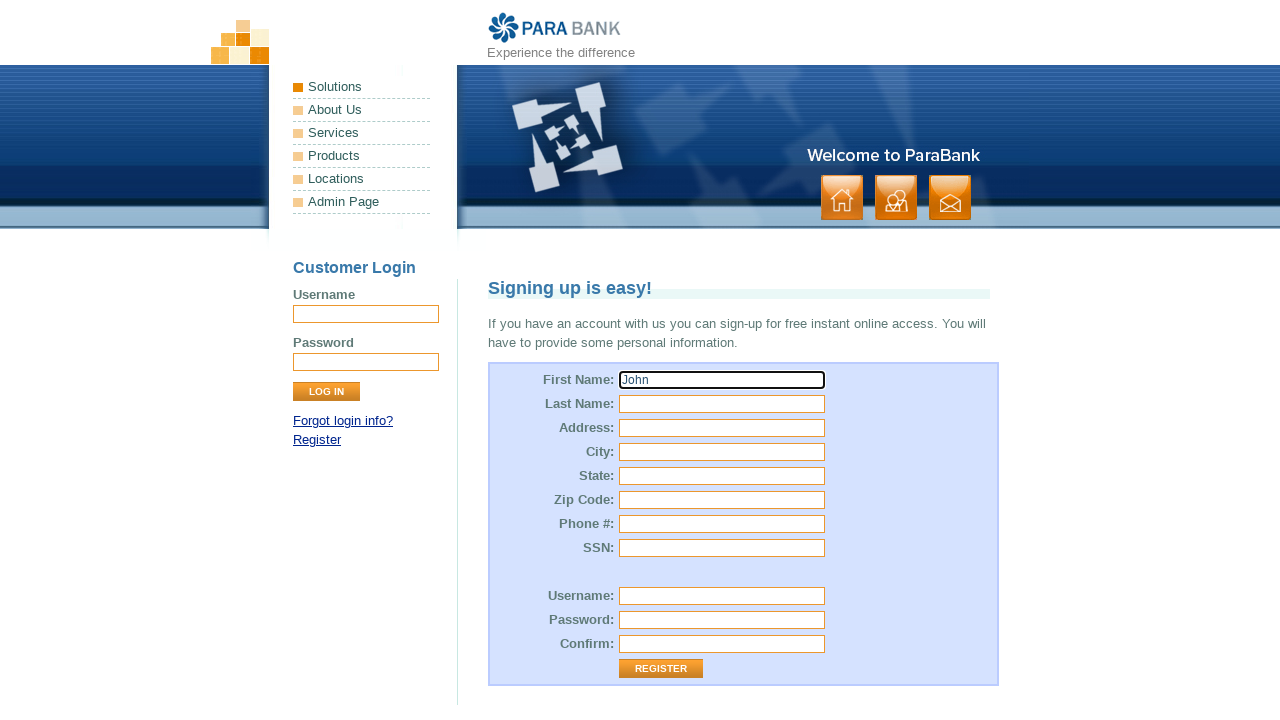

Filled last name field with 'Daniel' on #customer\.lastName
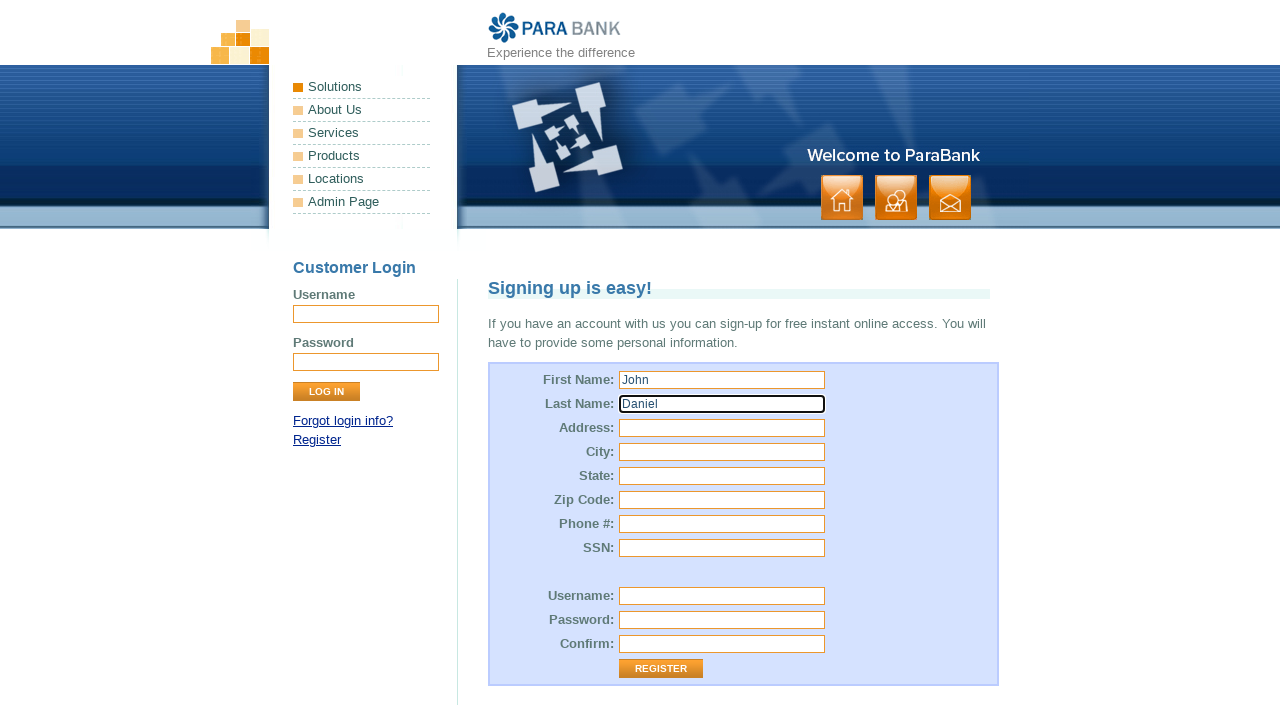

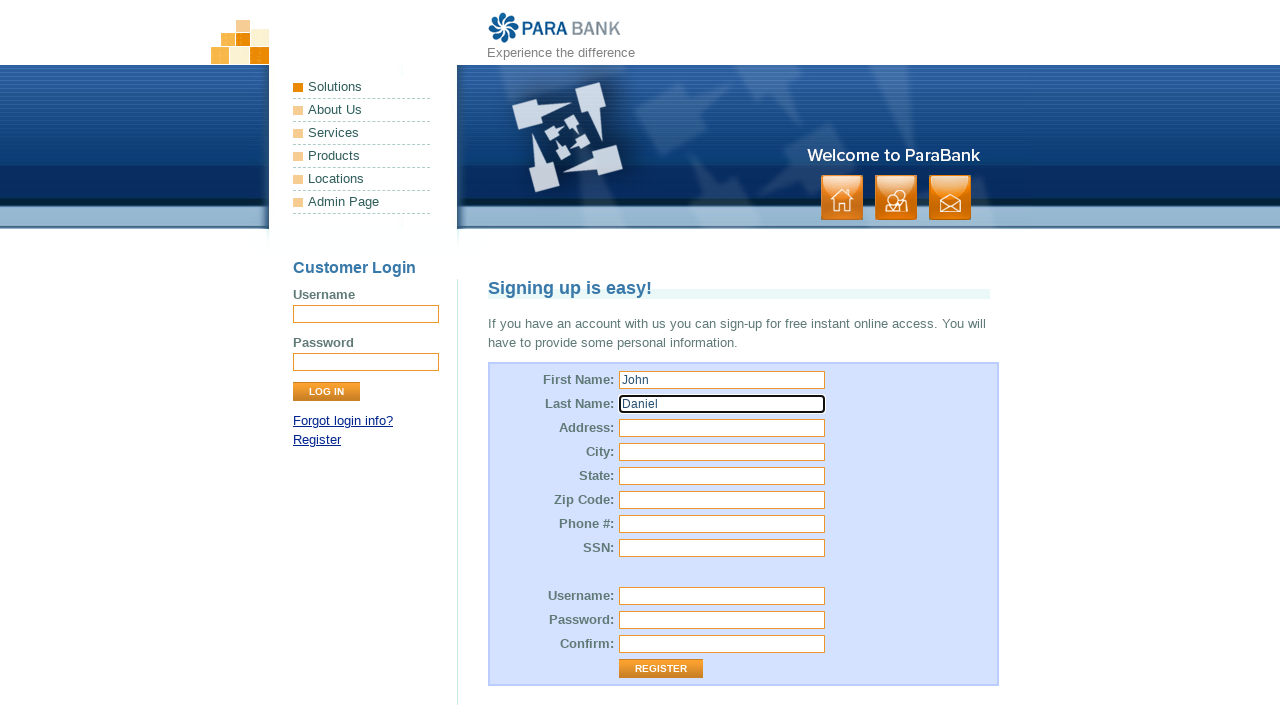